Tests double-click interaction on a tab element and verifies that a header appears with expected text

Starting URL: https://thecode.media/

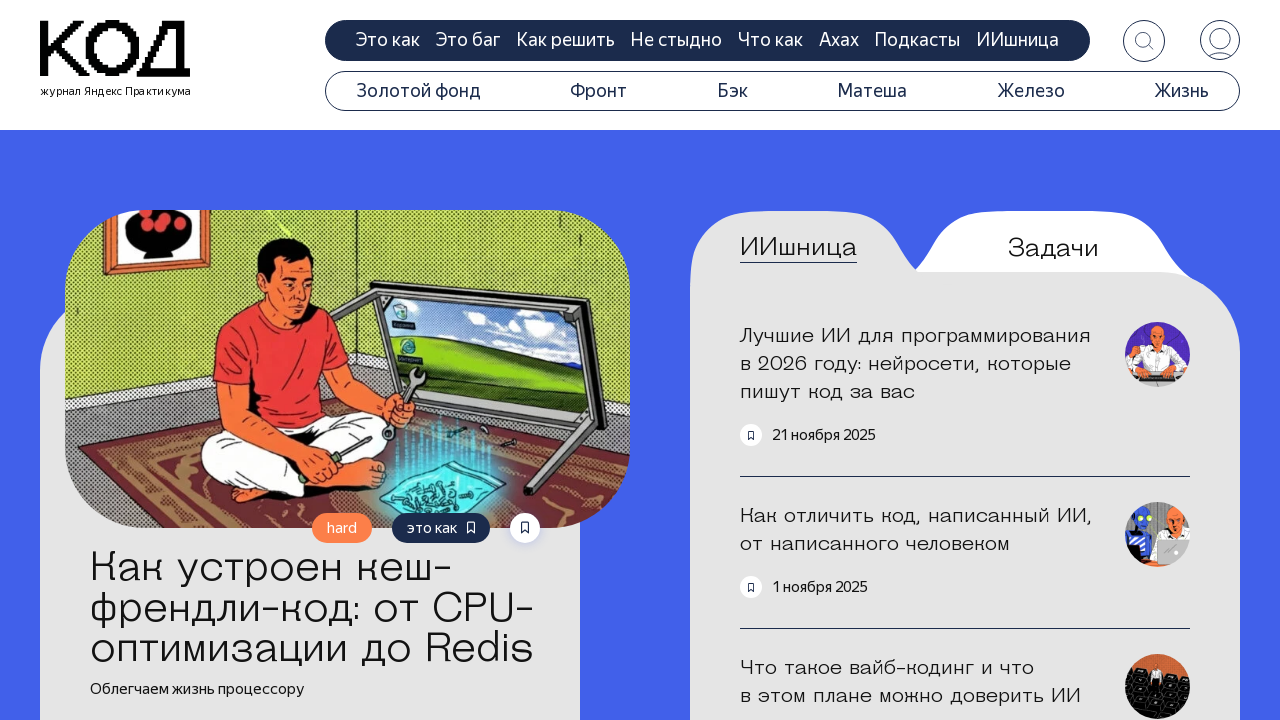

Double-clicked on the questions tab element at (1053, 248) on .tab-questions
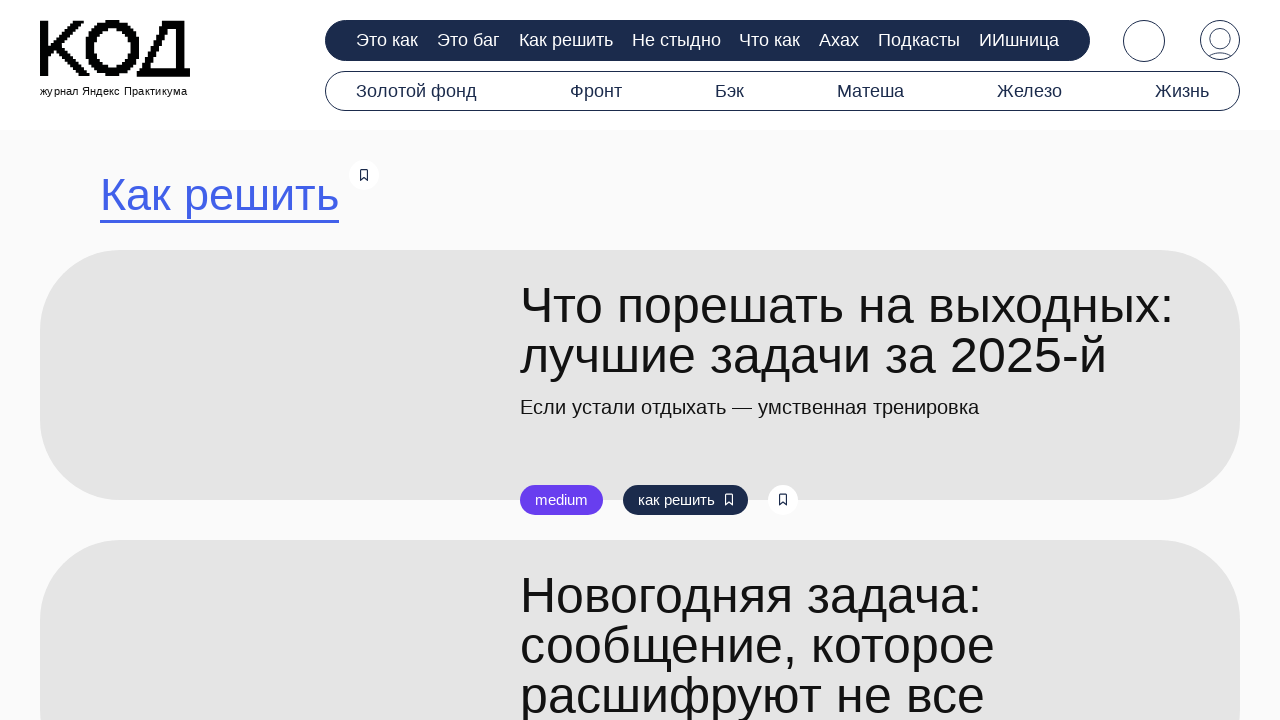

Search title header appeared with expected selector
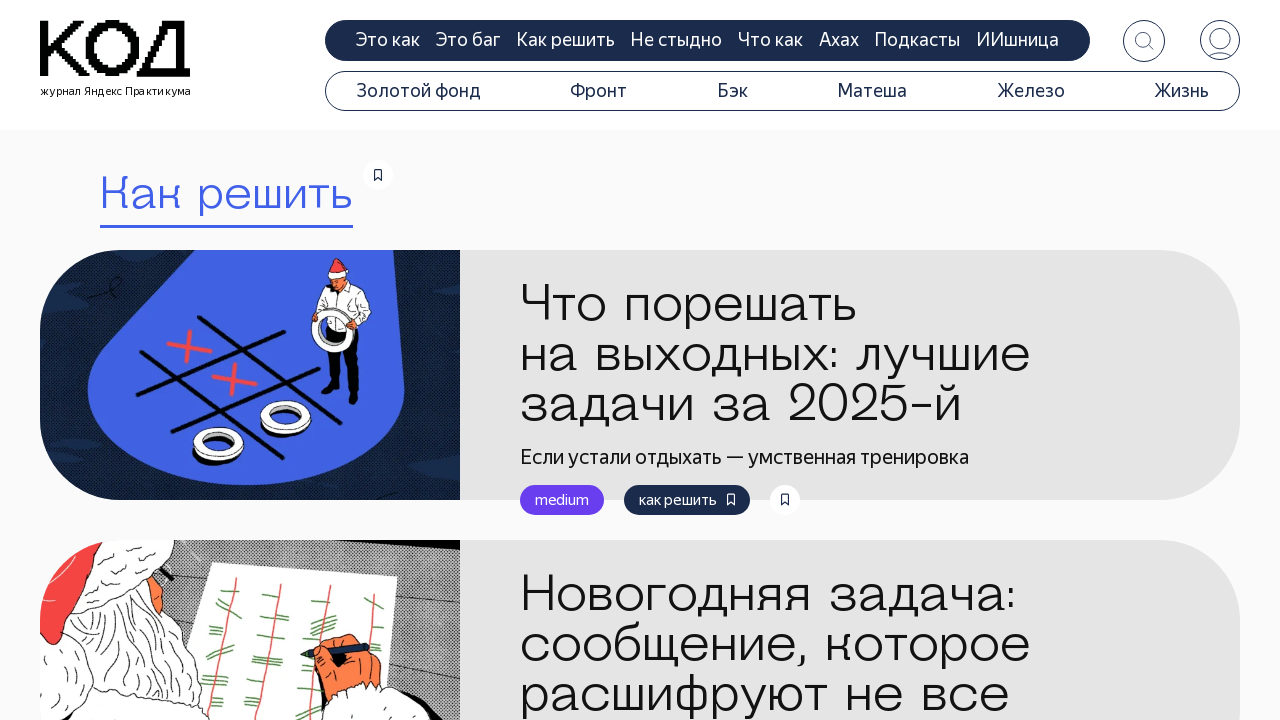

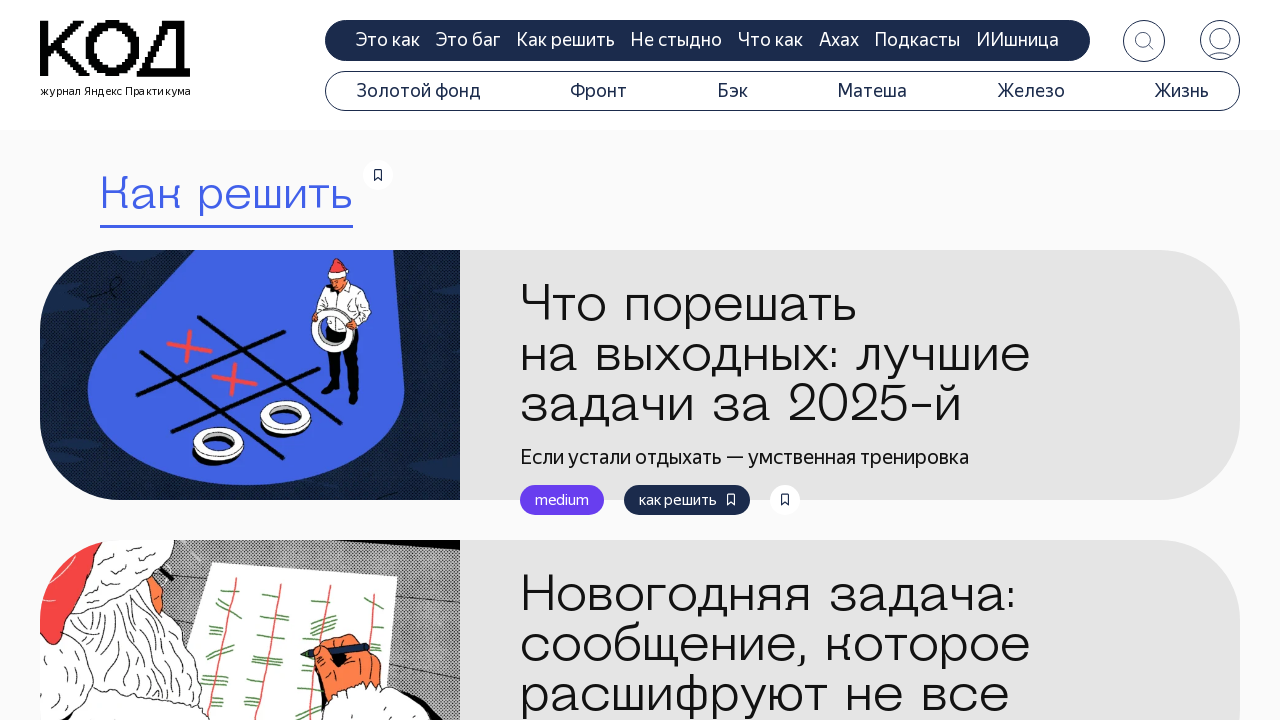